Navigates to a SHEIN India product listing page filtered by Men's products and verifies that the Men's filter label with count is present on the page.

Starting URL: https://www.sheinindia.in/c/sverse-5939-37961?query=%3Arelevance%3Agenderfilter%3AMen&gridColumns=5&customerType=Existing&segmentIds=15%2C8%2C19&userClusterId=supervalue%7Cm1active%2Cactive%2Cfirstpurchaser%2Cmen%2Clowasp%2Cp_null&customertype=Existing

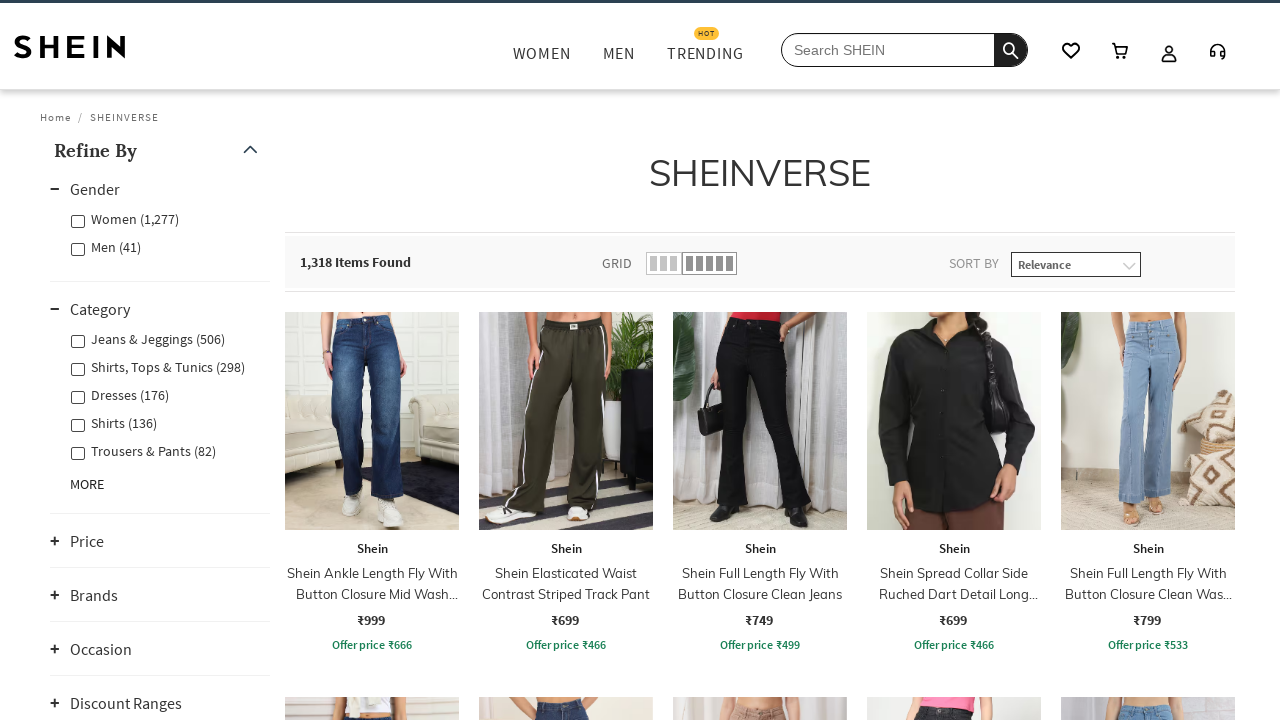

Waited for Men's filter label with count to be visible
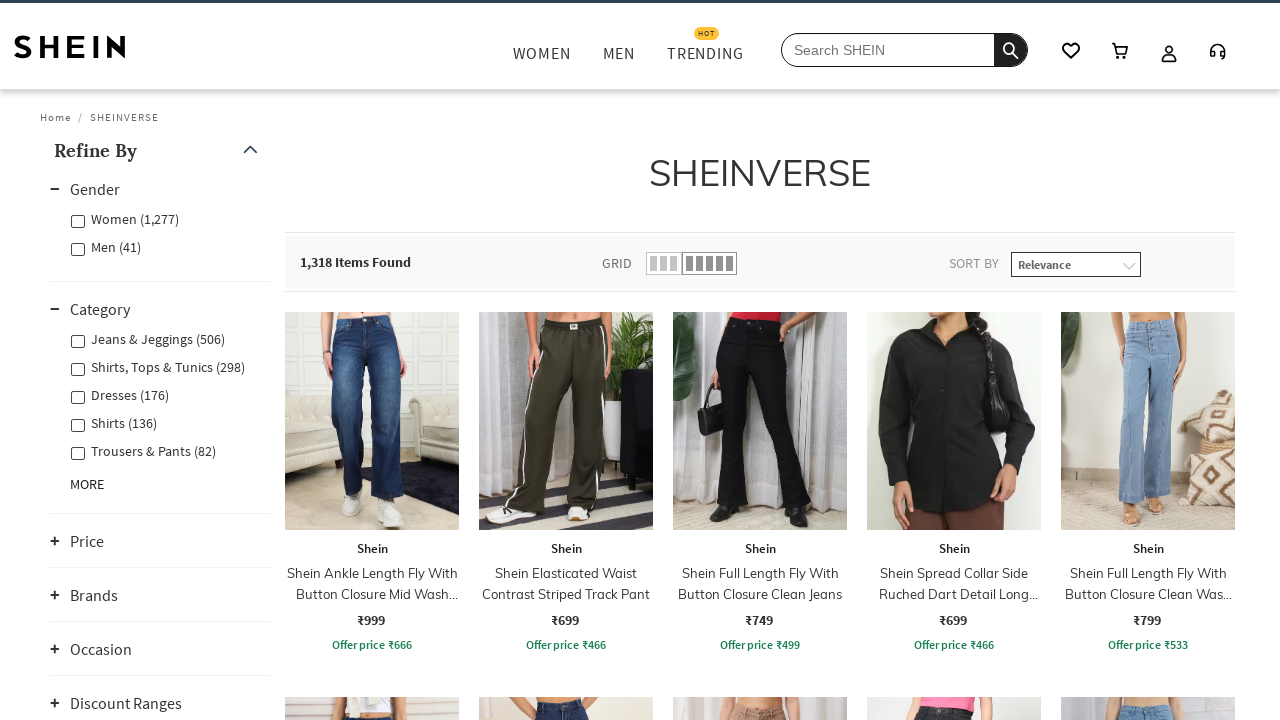

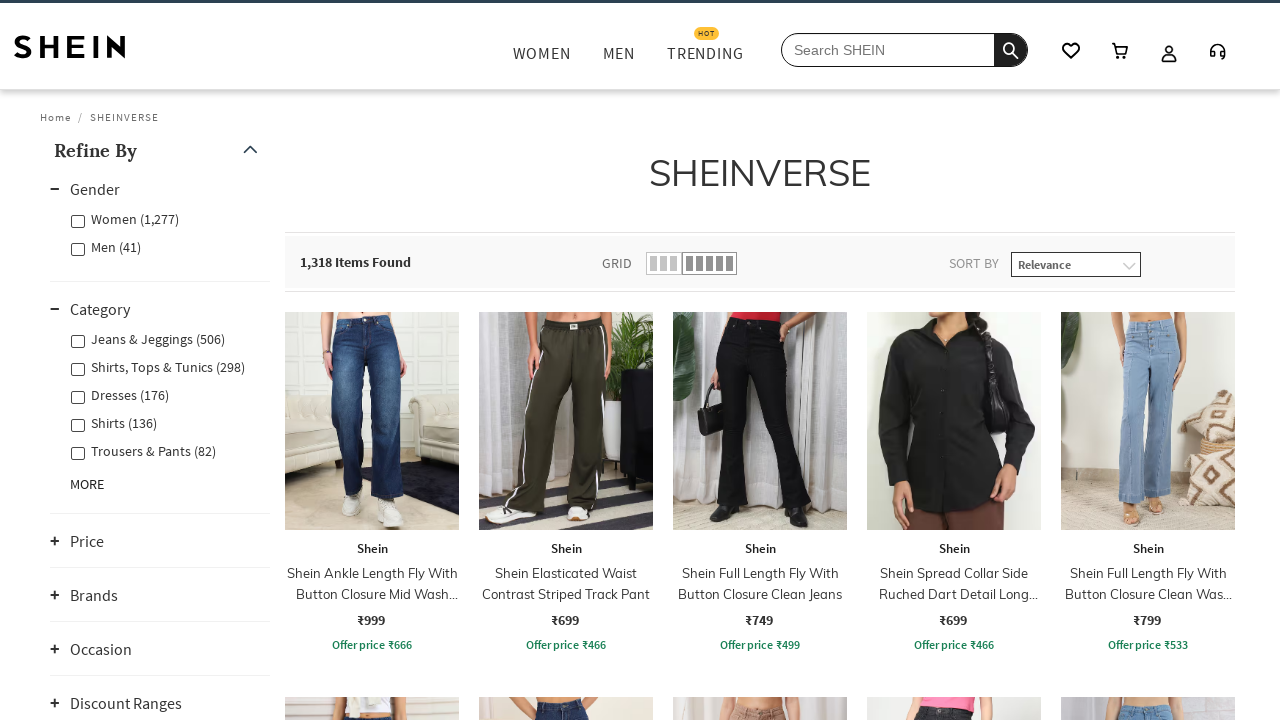